Tests jQuery UI selectable functionality by selecting items 1-3 using click and drag mouse action, then selecting items 5 and 7 using Ctrl+click keyboard action

Starting URL: https://jqueryui.com/selectable/

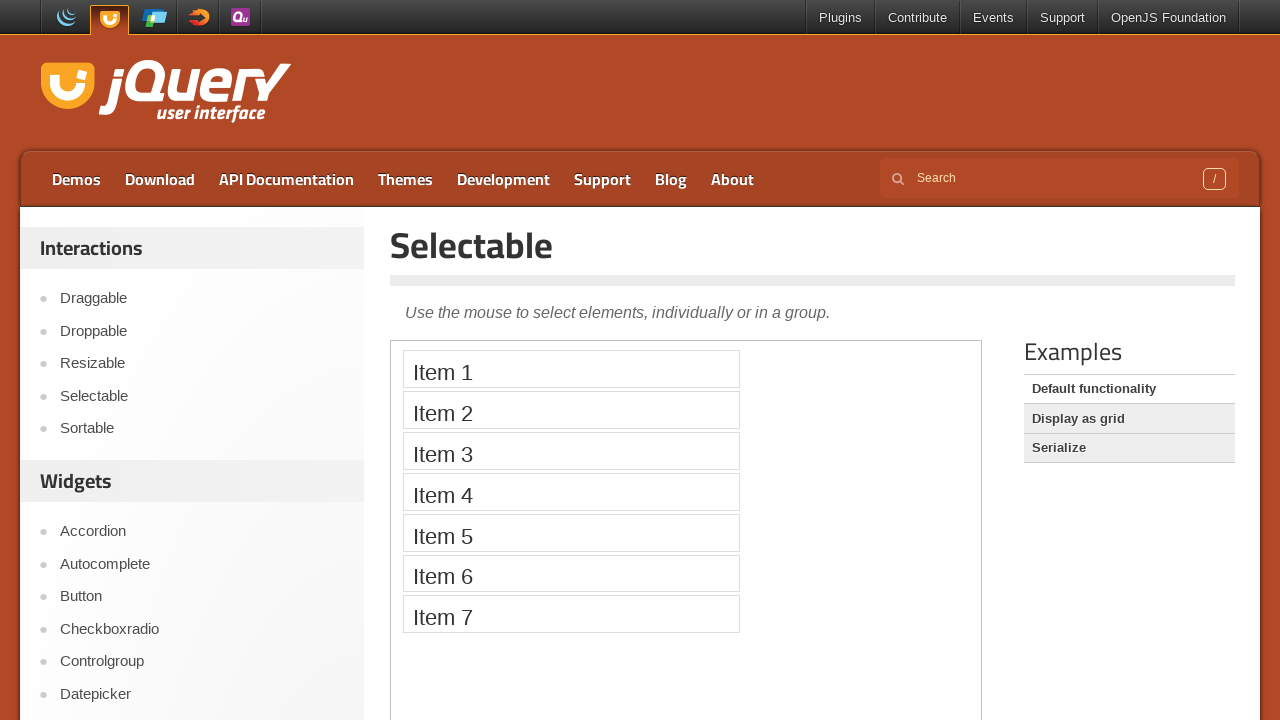

Located iframe containing selectable demo
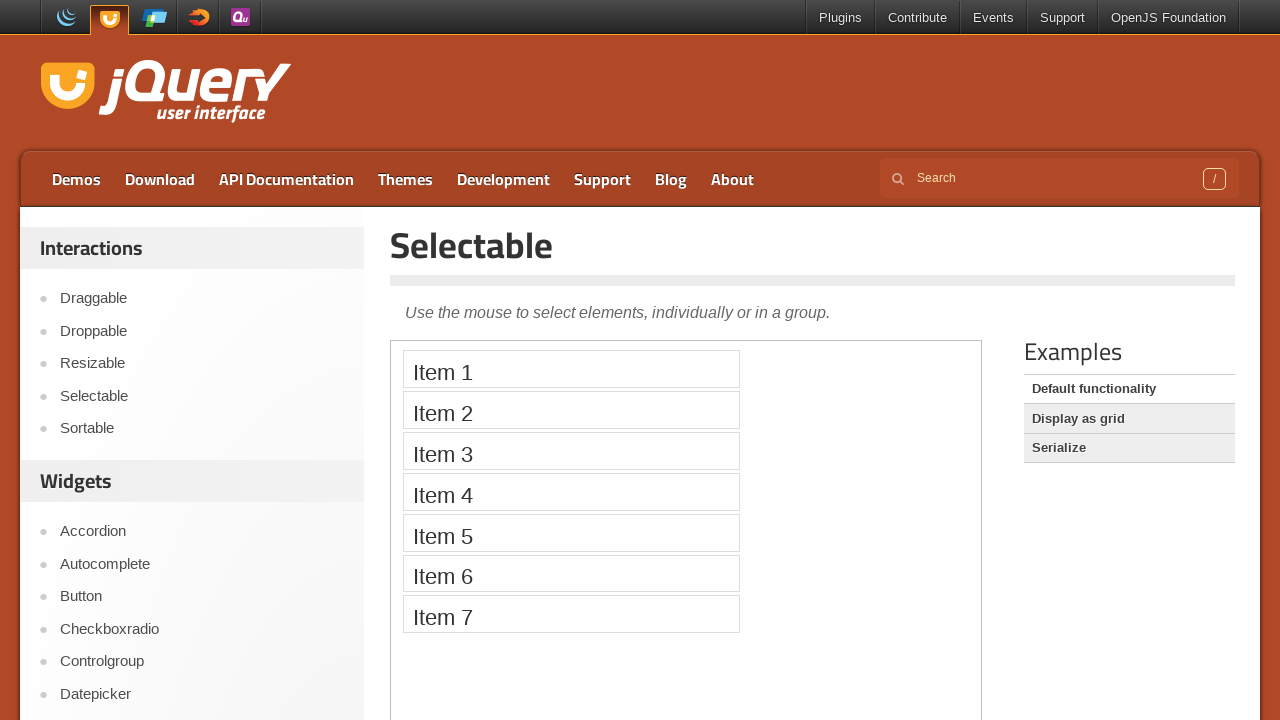

Located Item 1 element
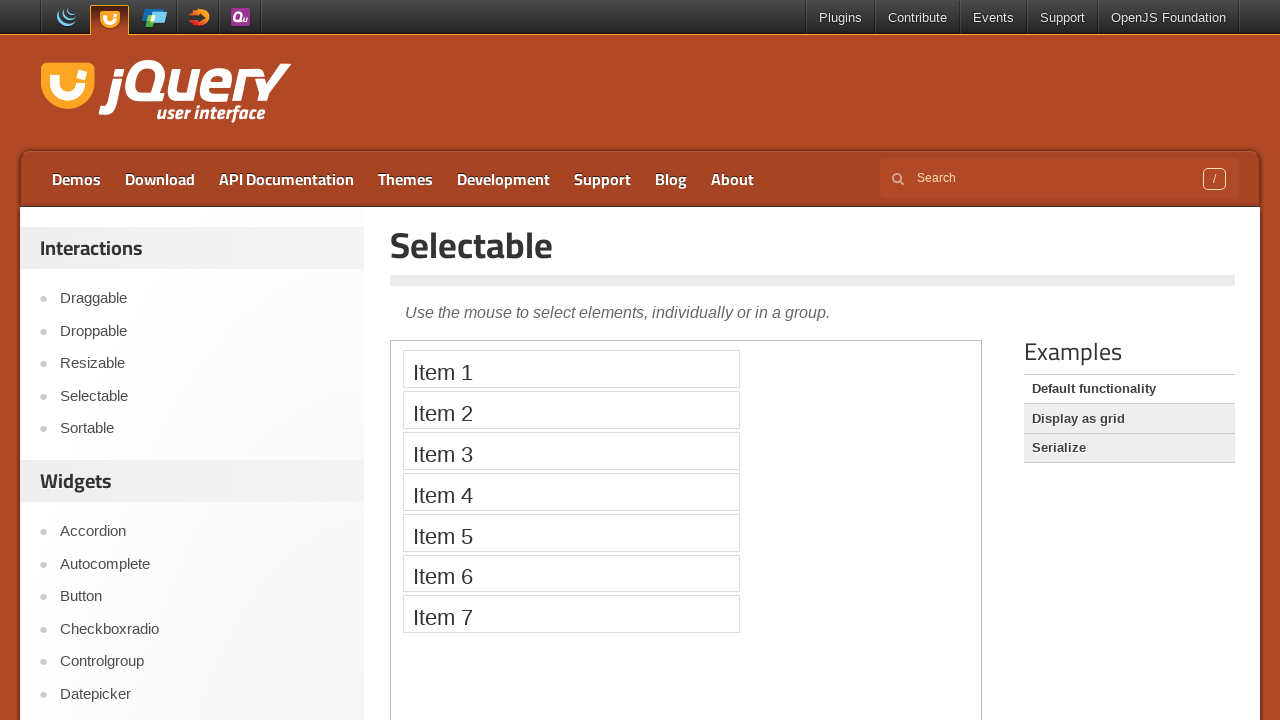

Located Item 3 element
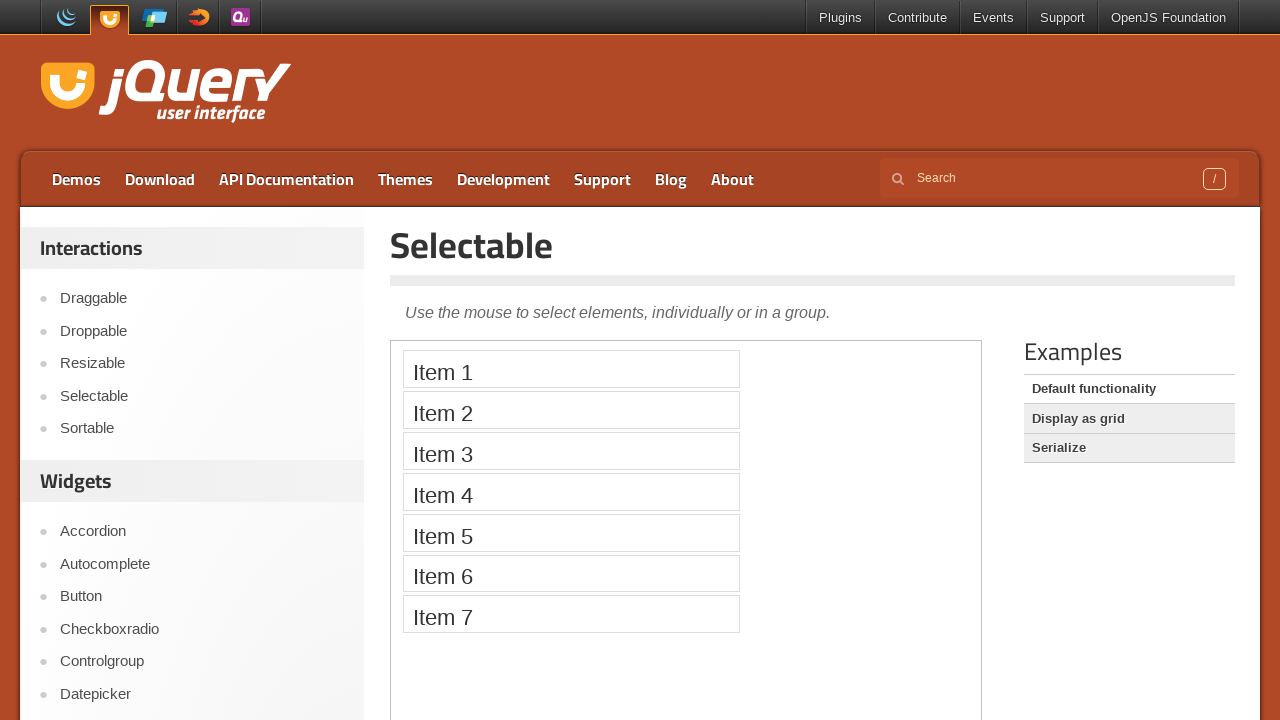

Hovered over Item 1 at (571, 369) on iframe >> nth=0 >> internal:control=enter-frame >> xpath=//li[text()='Item 1']
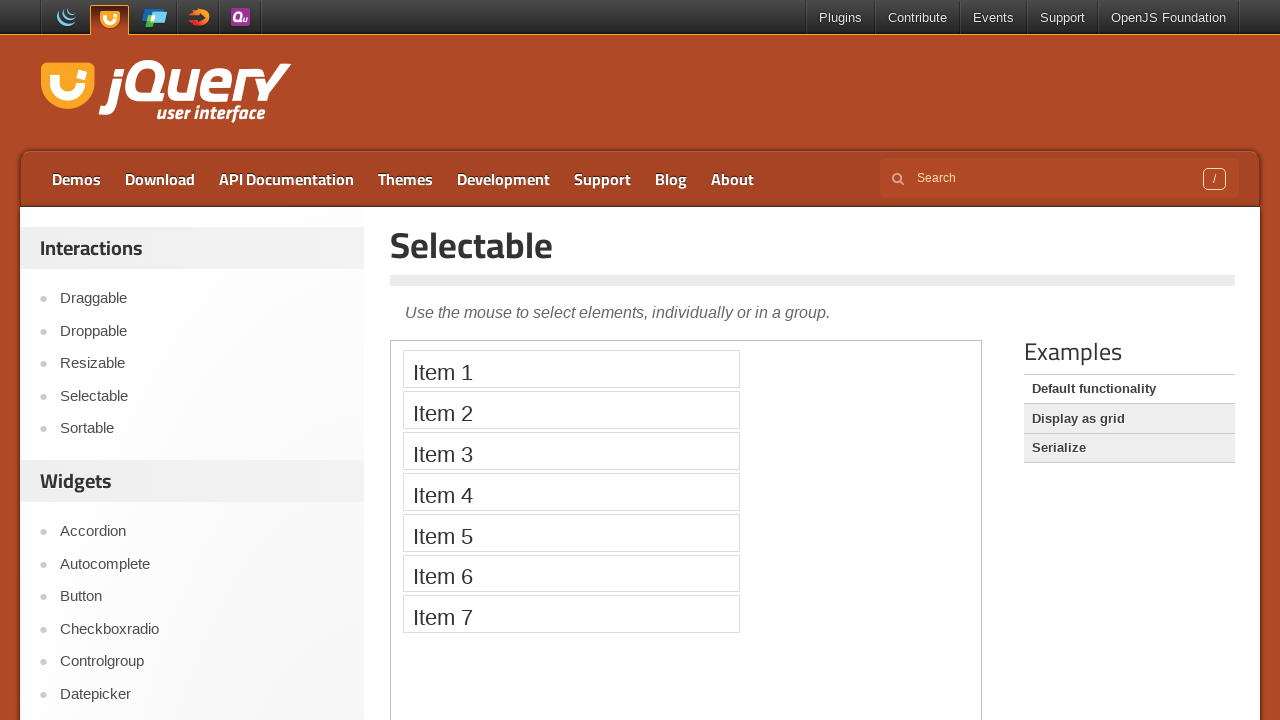

Pressed mouse button down on Item 1 at (571, 369)
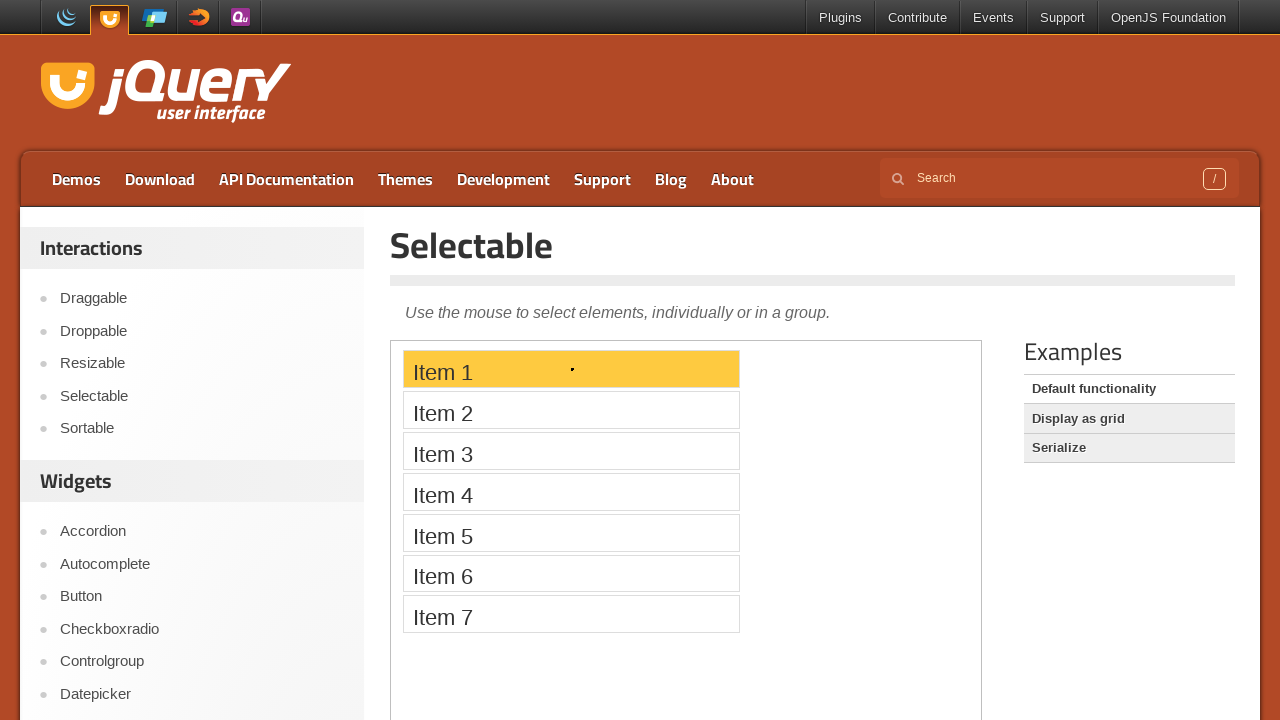

Retrieved bounding box of Item 3
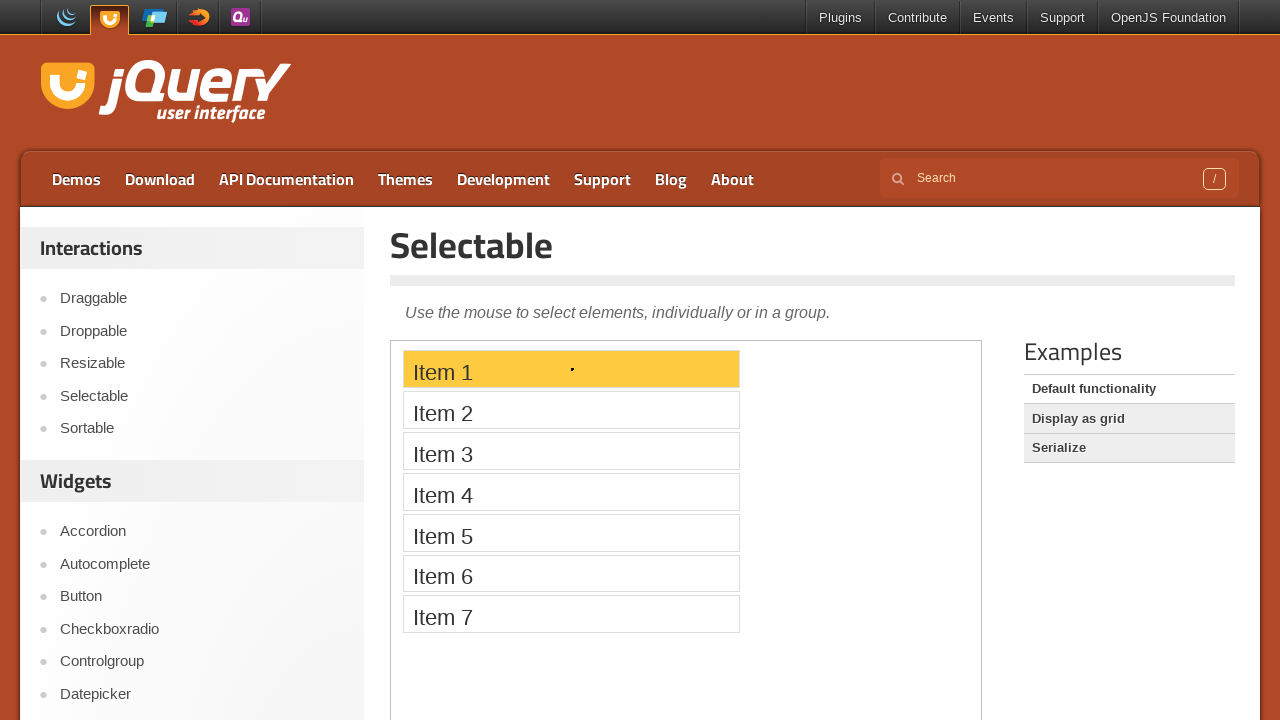

Dragged mouse to center of Item 3 at (571, 451)
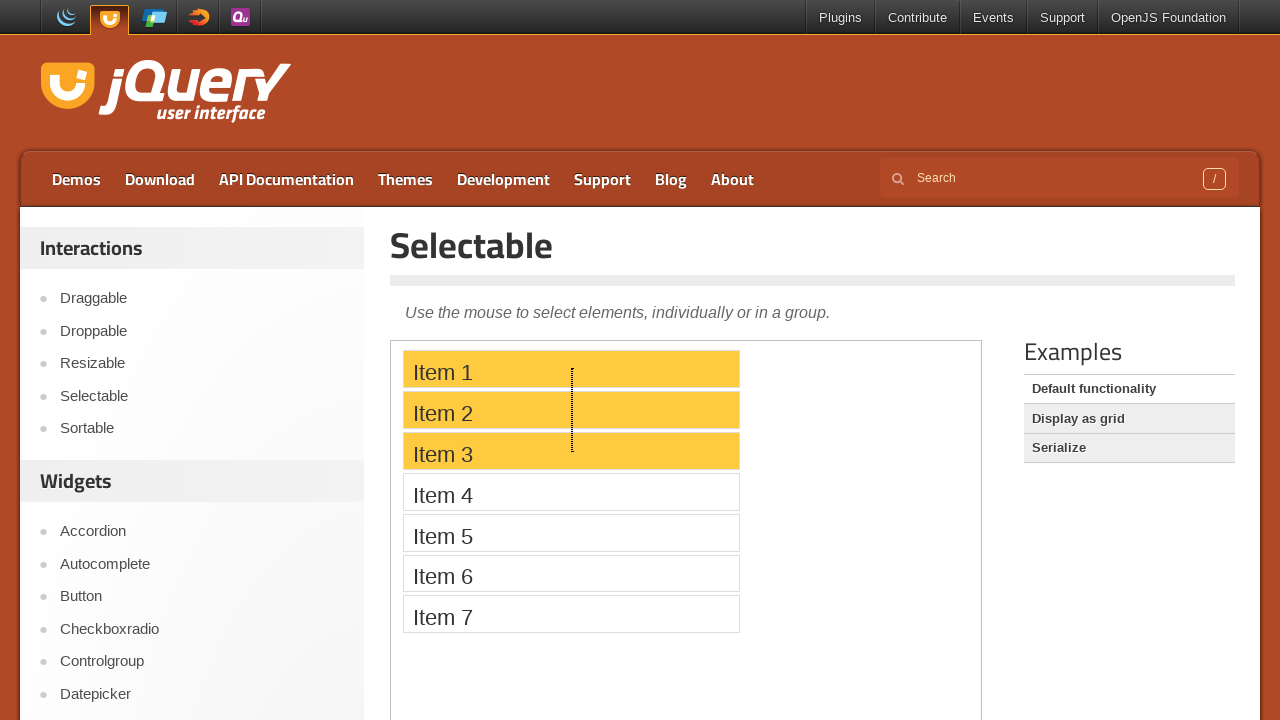

Released mouse button, completed selection of items 1-3 at (571, 451)
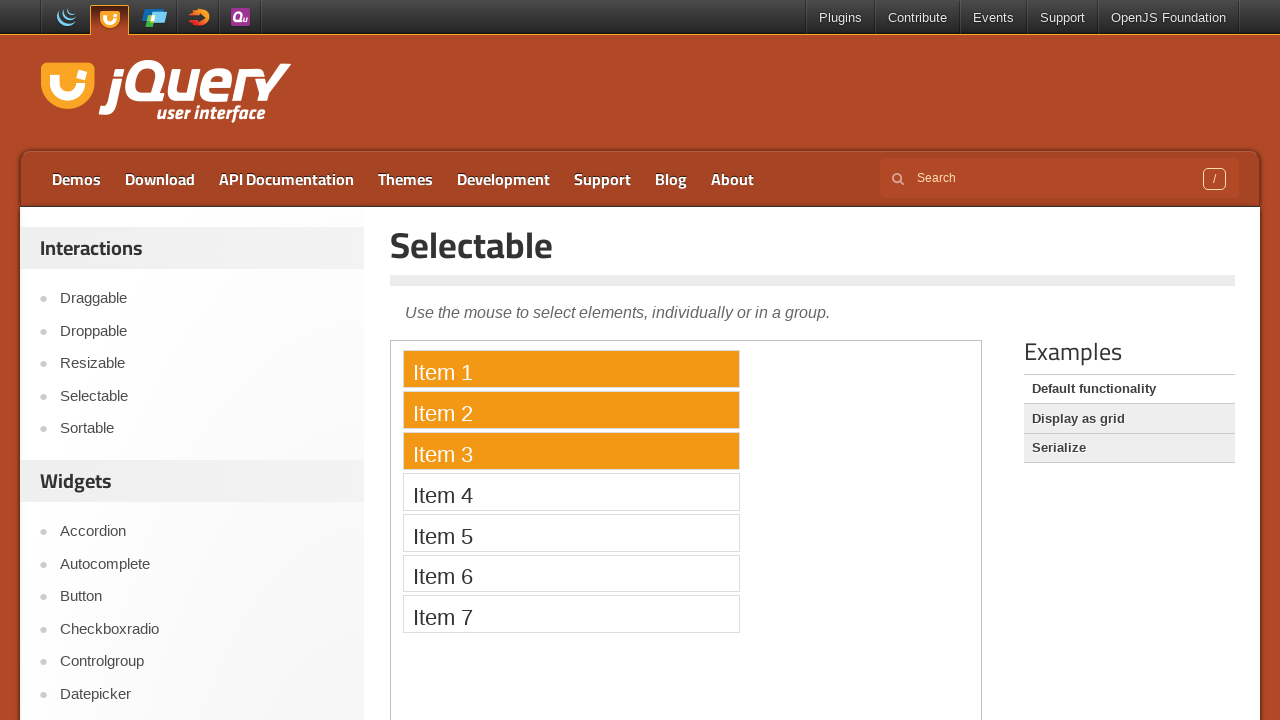

Located Item 5 element
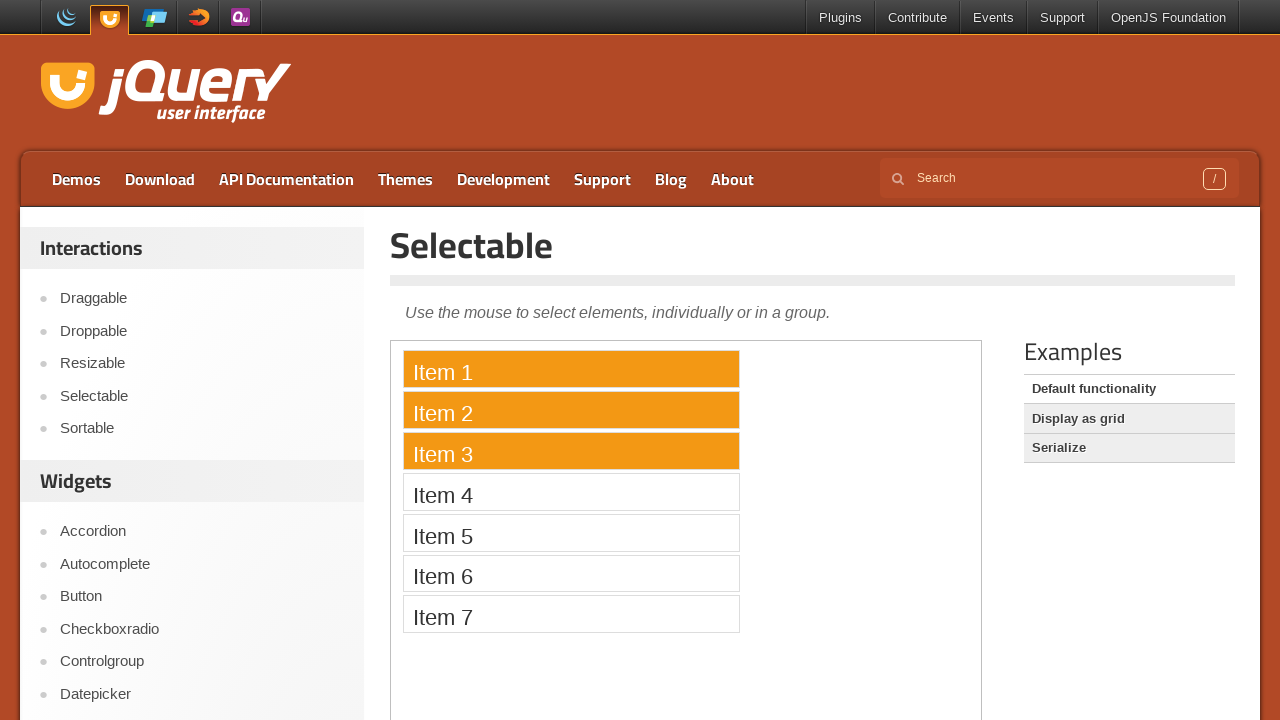

Located Item 7 element
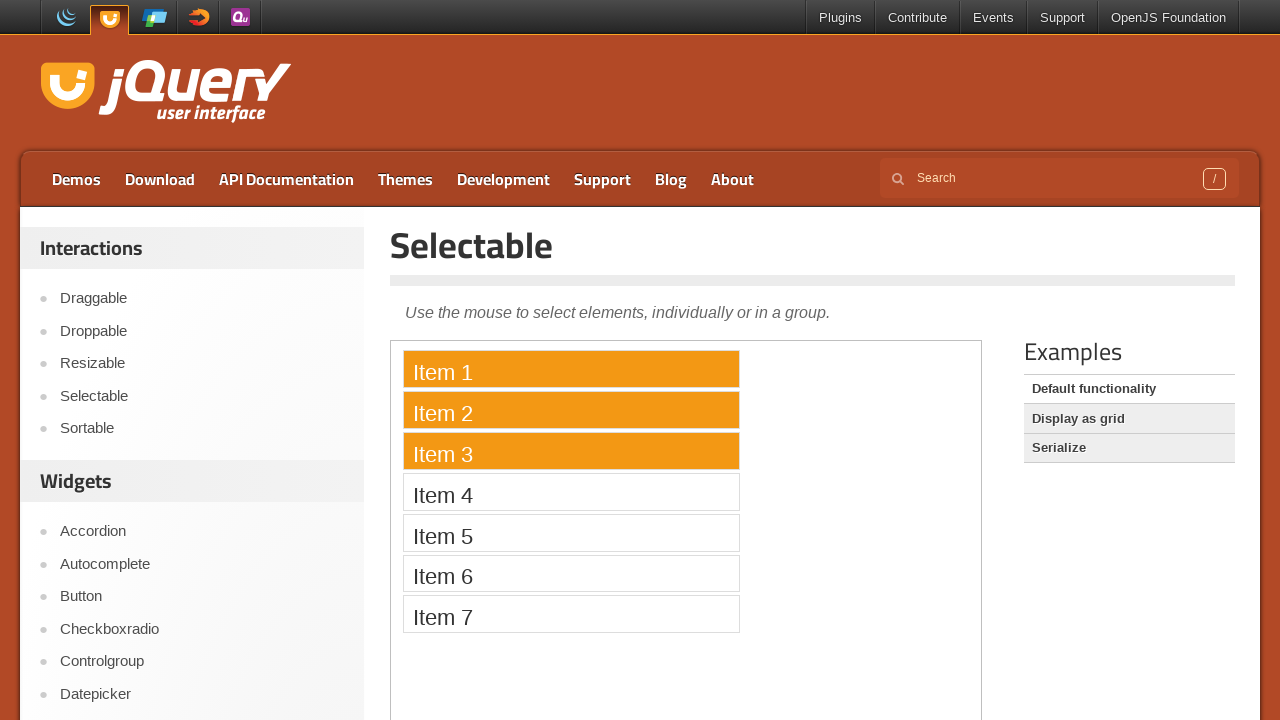

Ctrl+clicked Item 7 to add to selection at (571, 614) on iframe >> nth=0 >> internal:control=enter-frame >> xpath=//li[text()='Item 7']
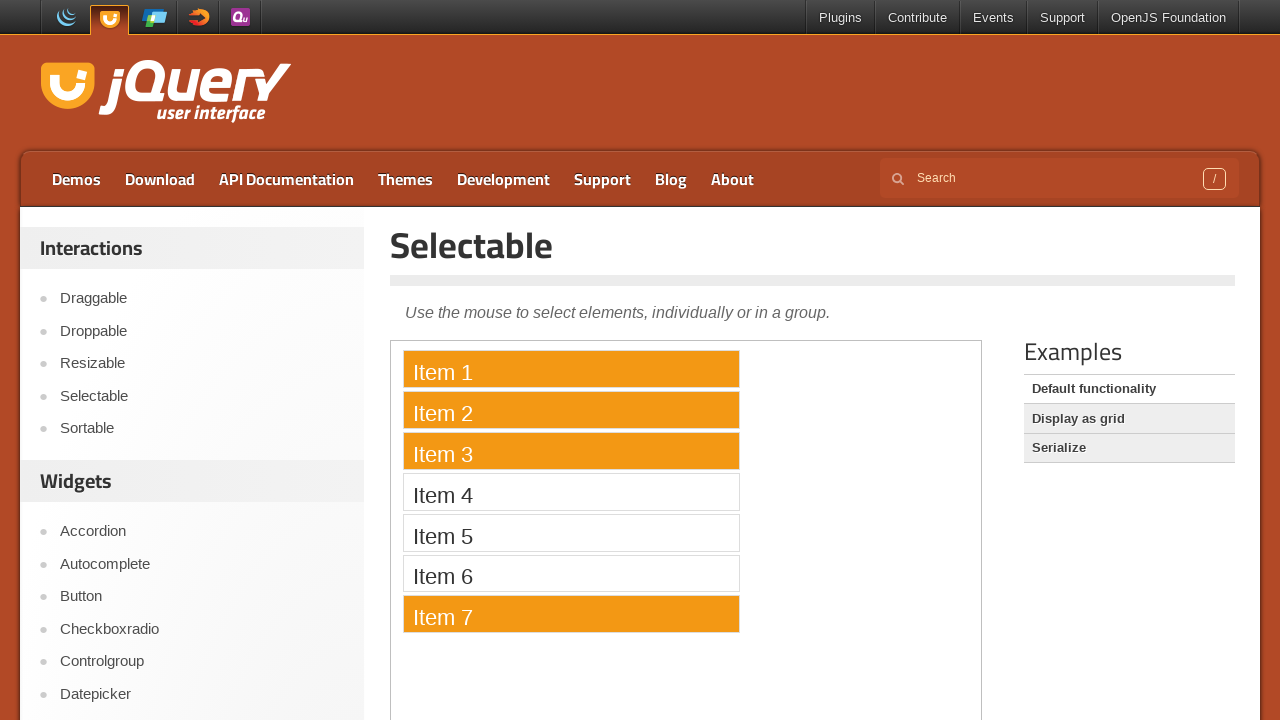

Ctrl+clicked Item 5 to add to selection at (571, 532) on iframe >> nth=0 >> internal:control=enter-frame >> xpath=//li[text()='Item 5']
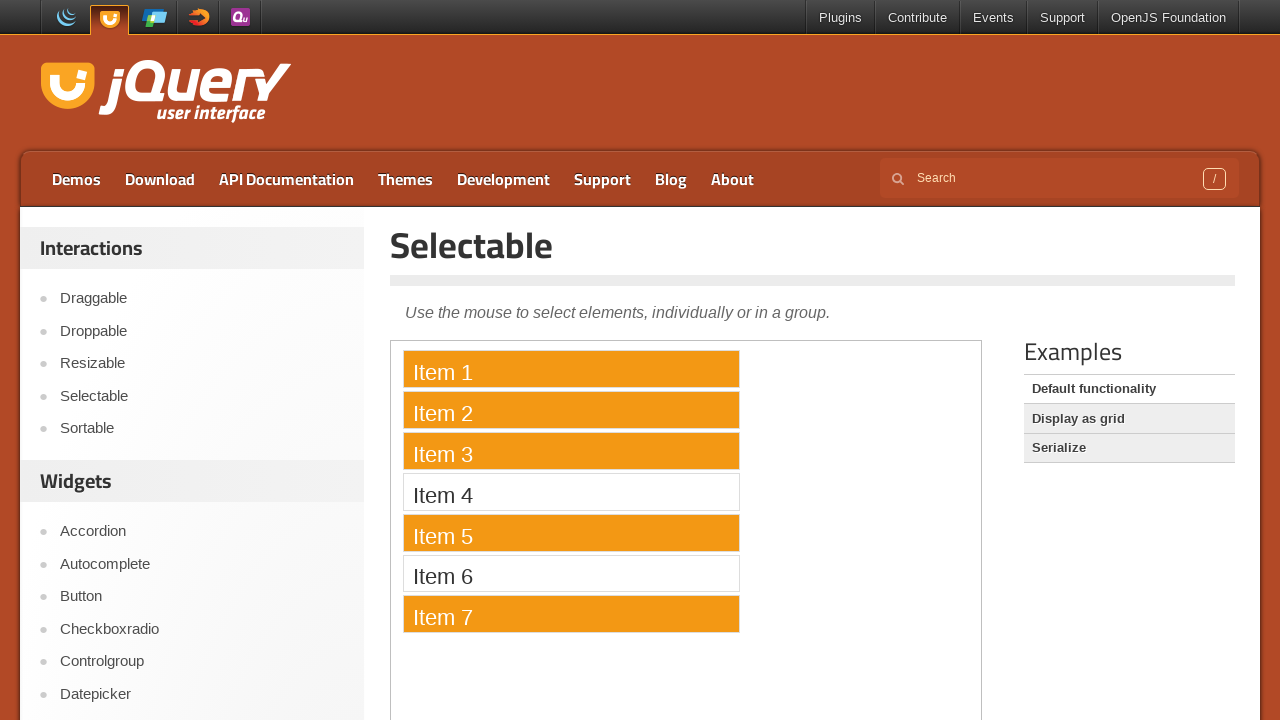

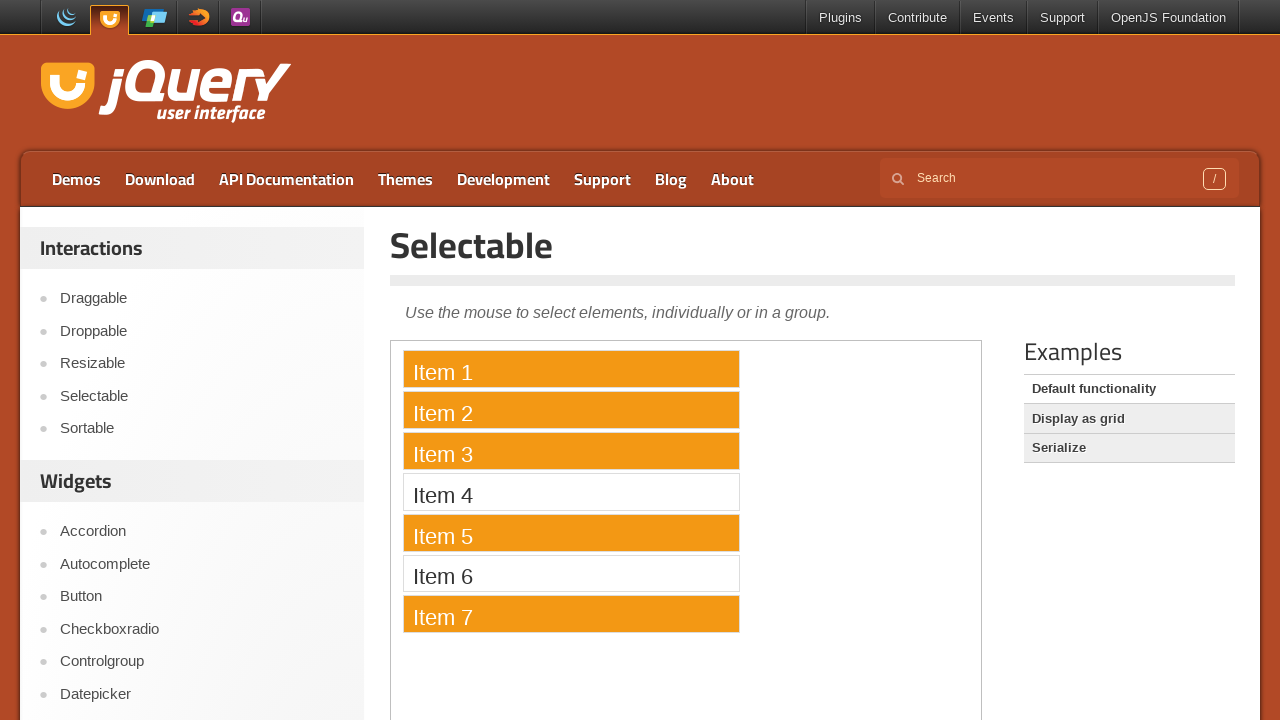